Tests nested frames navigation by clicking on the nested frames link, switching into nested frames (top frame, then middle frame), and reading content from within the nested frame structure.

Starting URL: https://the-internet.herokuapp.com/

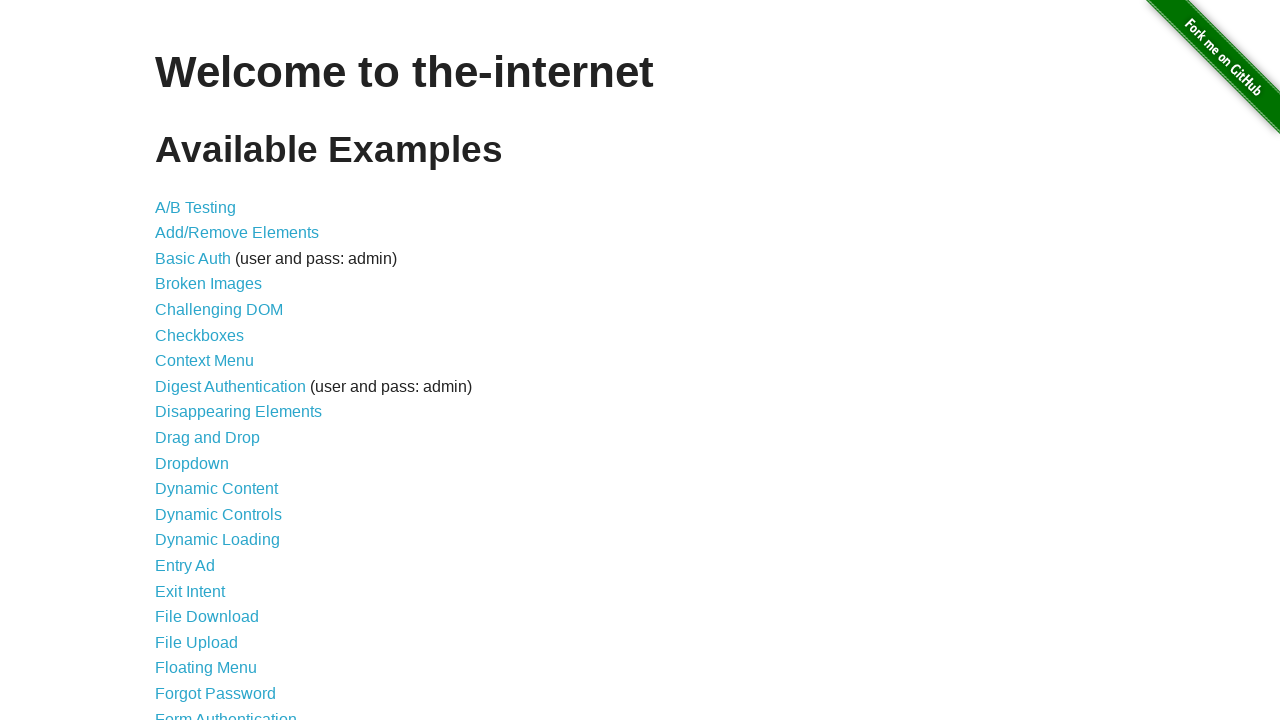

Clicked on nested frames link at (210, 395) on a[href='/nested_frames']
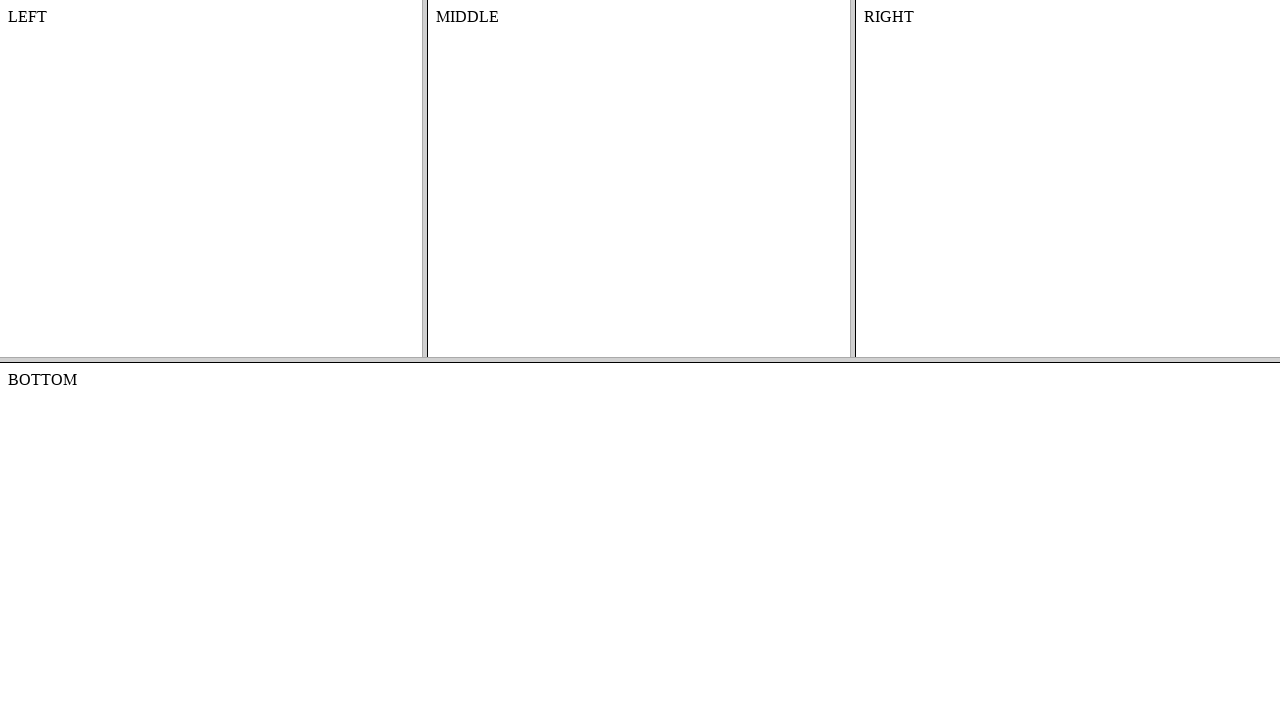

Located and switched to top frame
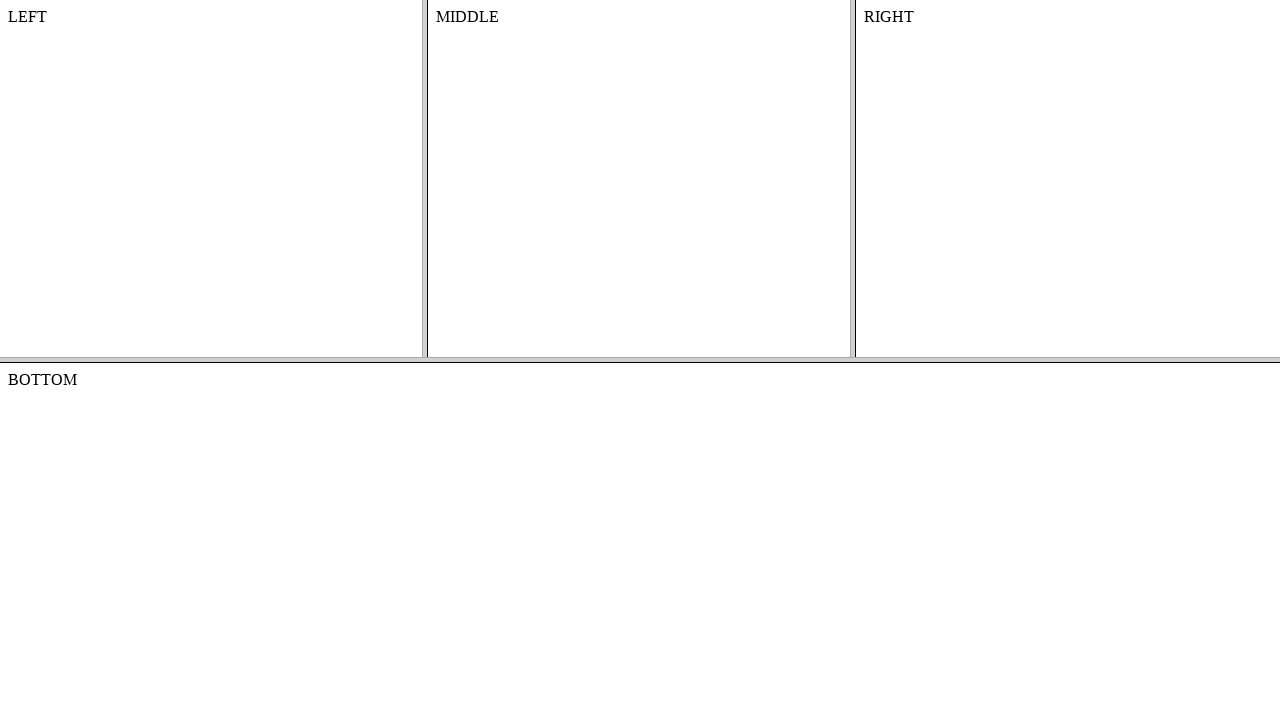

Located middle frame within top frame
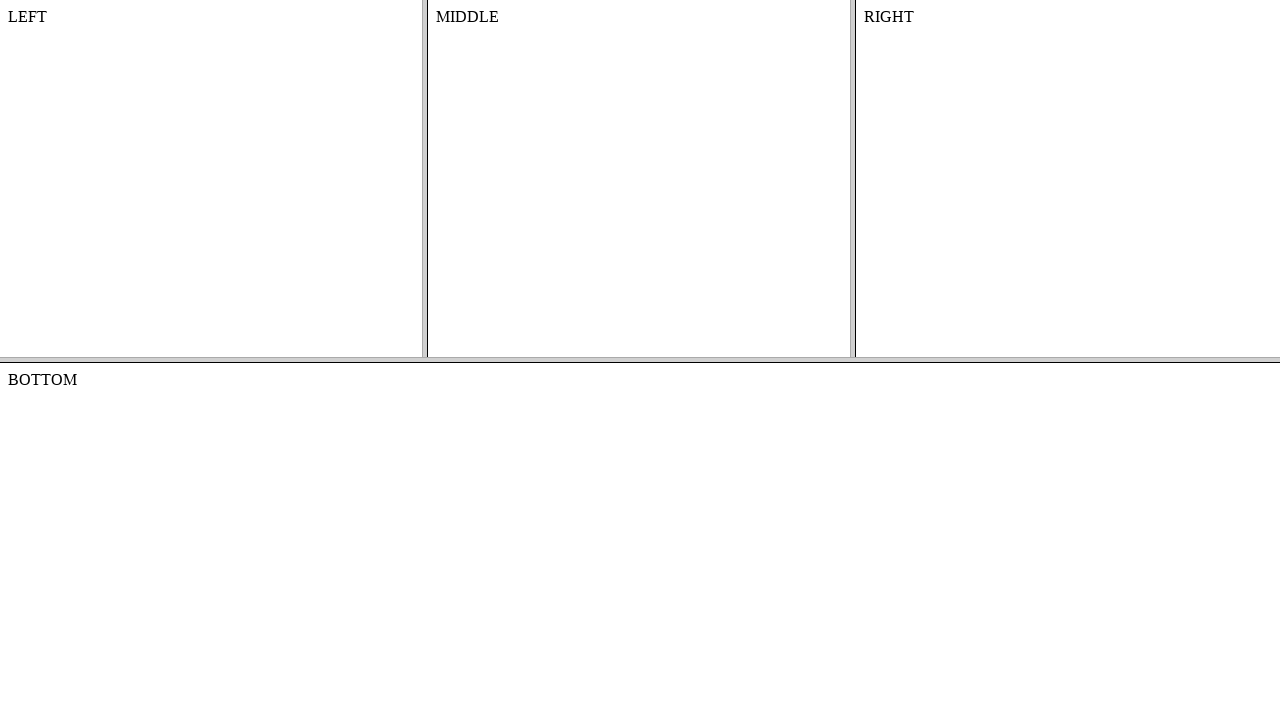

Content element in nested frame is now visible
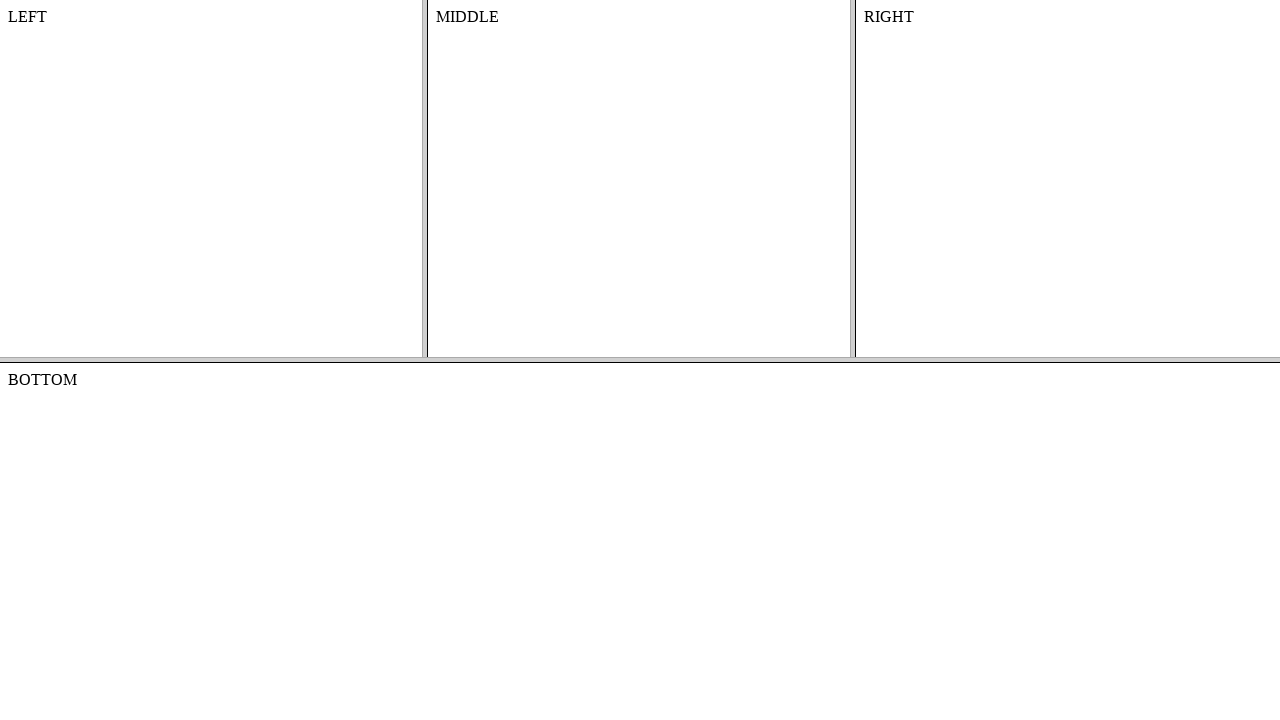

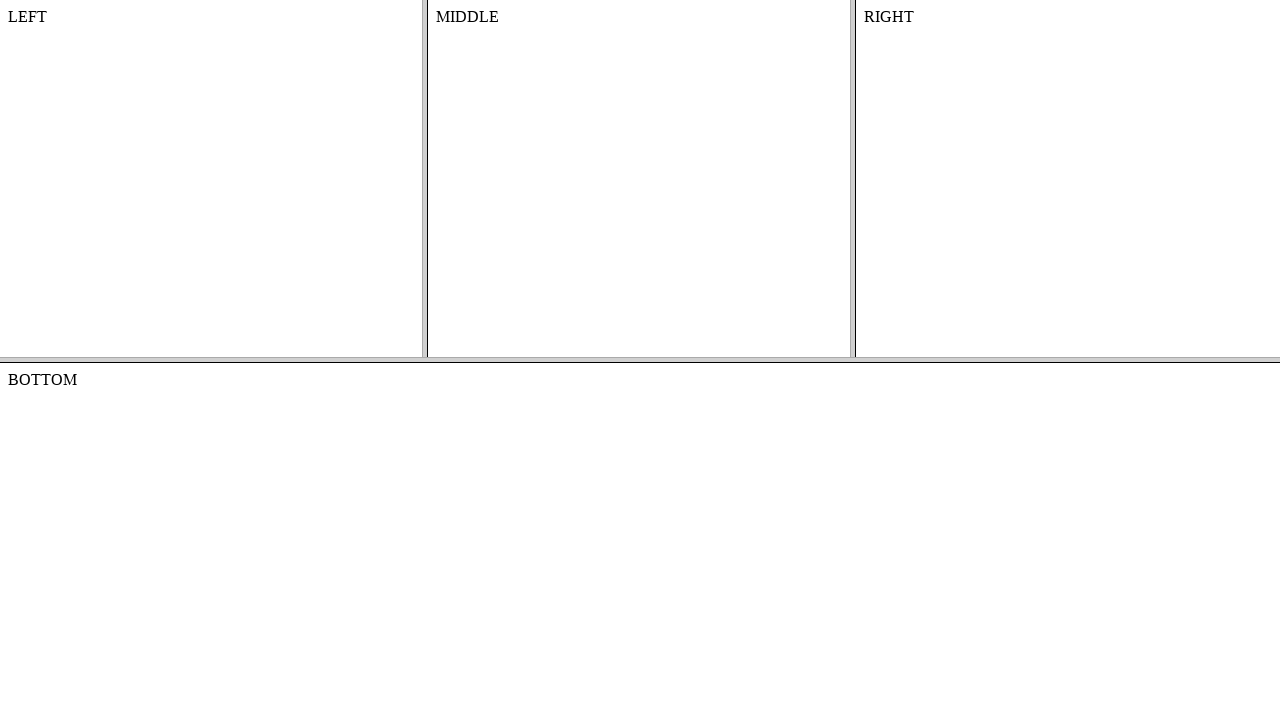